Navigates to the omayo blogspot test page and maximizes the browser window. This is a simple page load verification test.

Starting URL: https://omayo.blogspot.com/

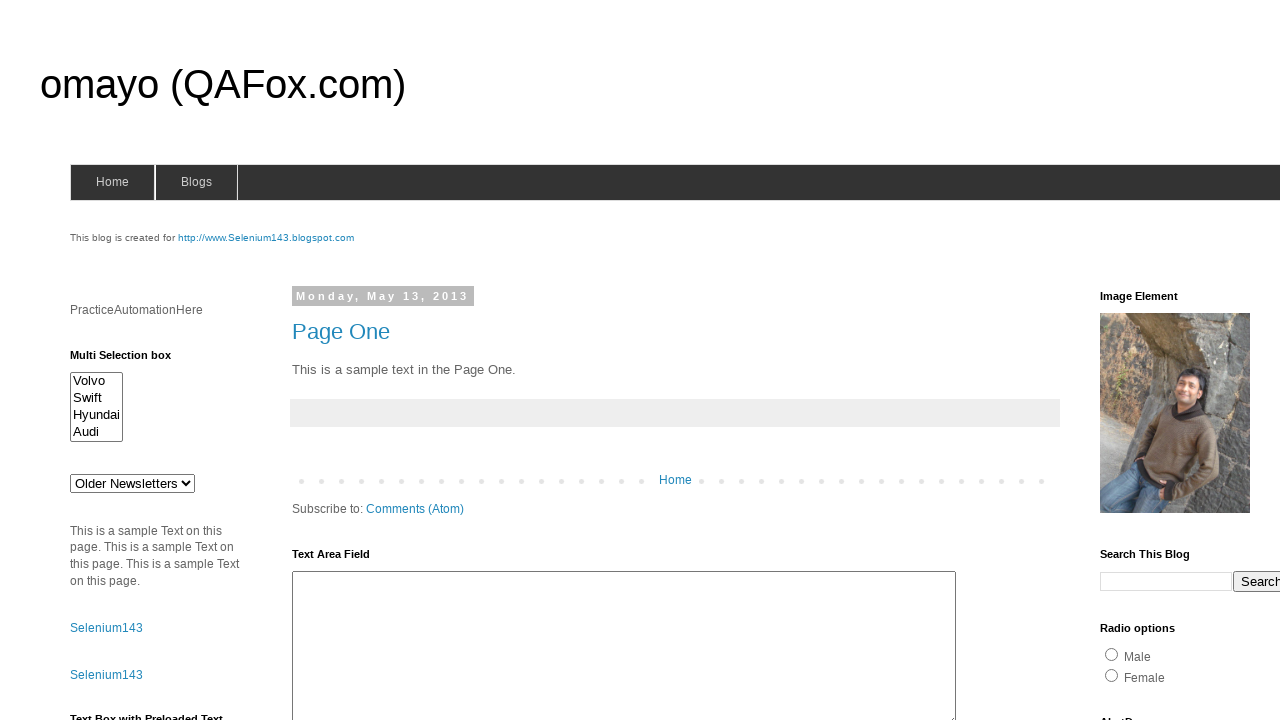

Navigated to omayo blogspot test page
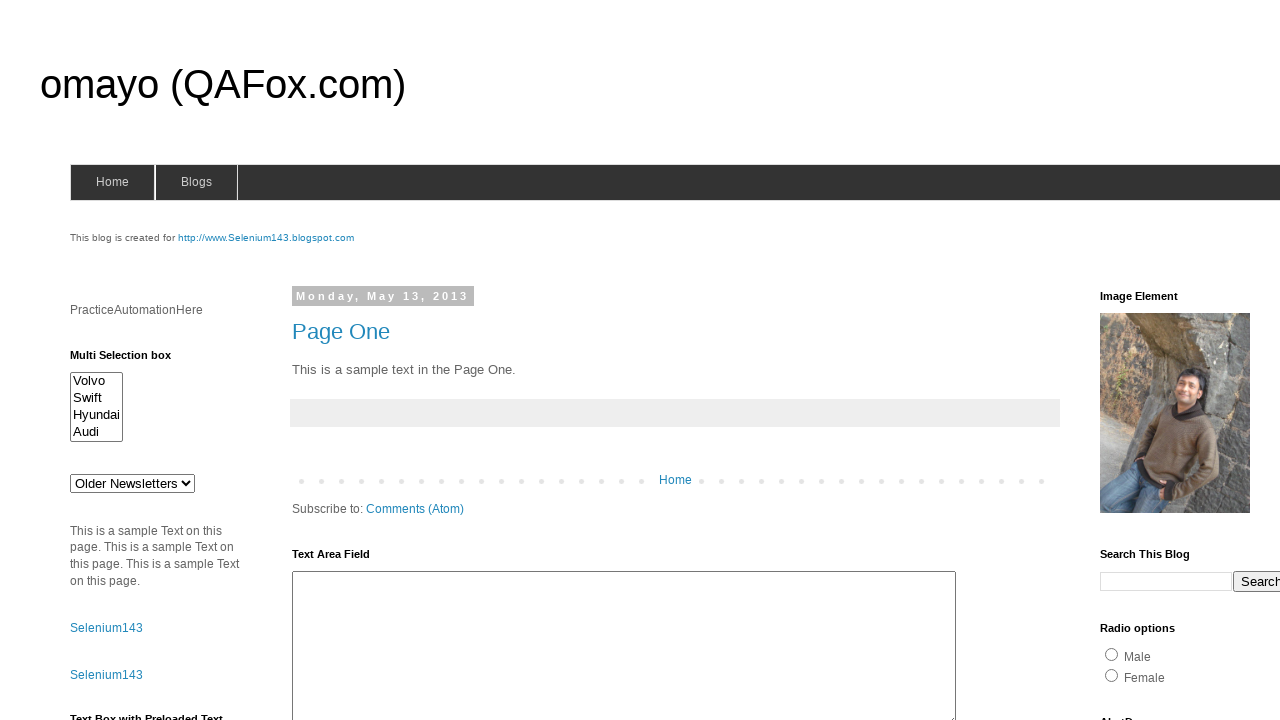

Set browser viewport to 1920x1080 (maximized)
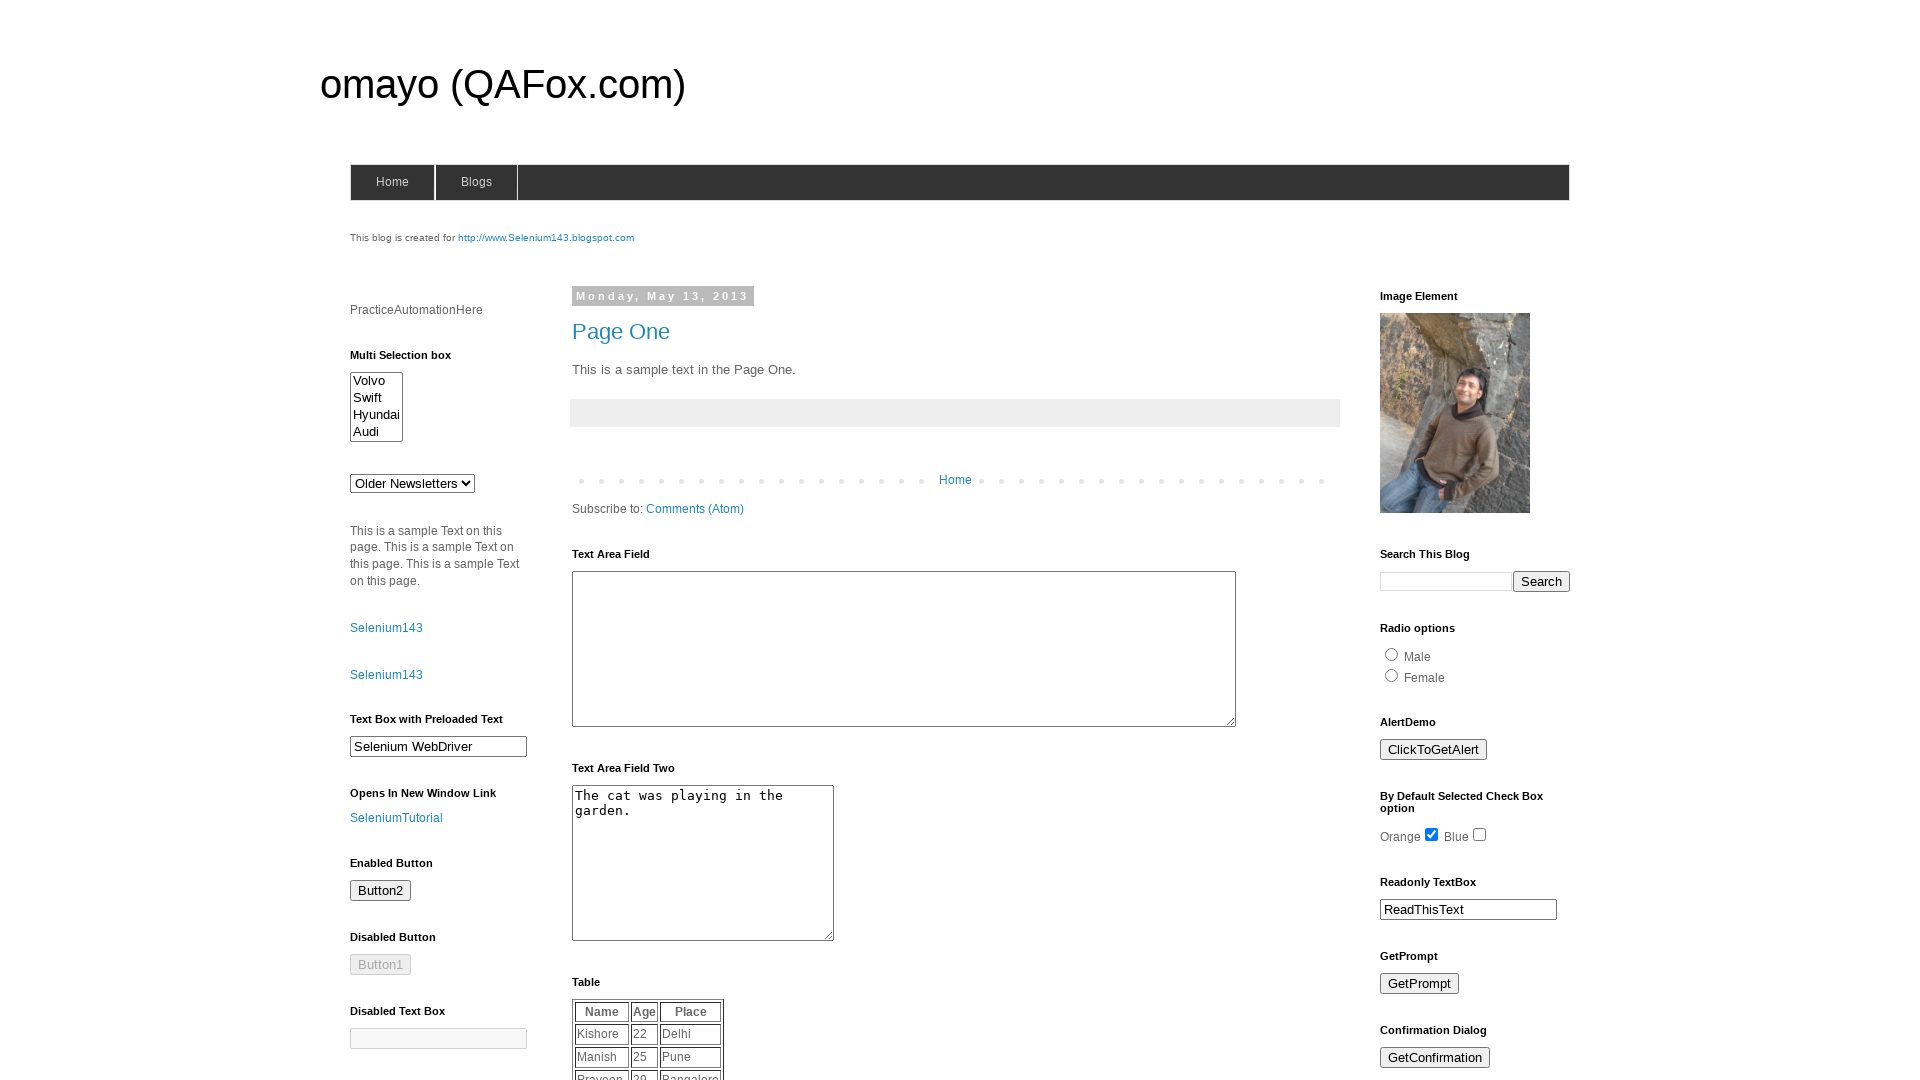

Page fully loaded and network idle
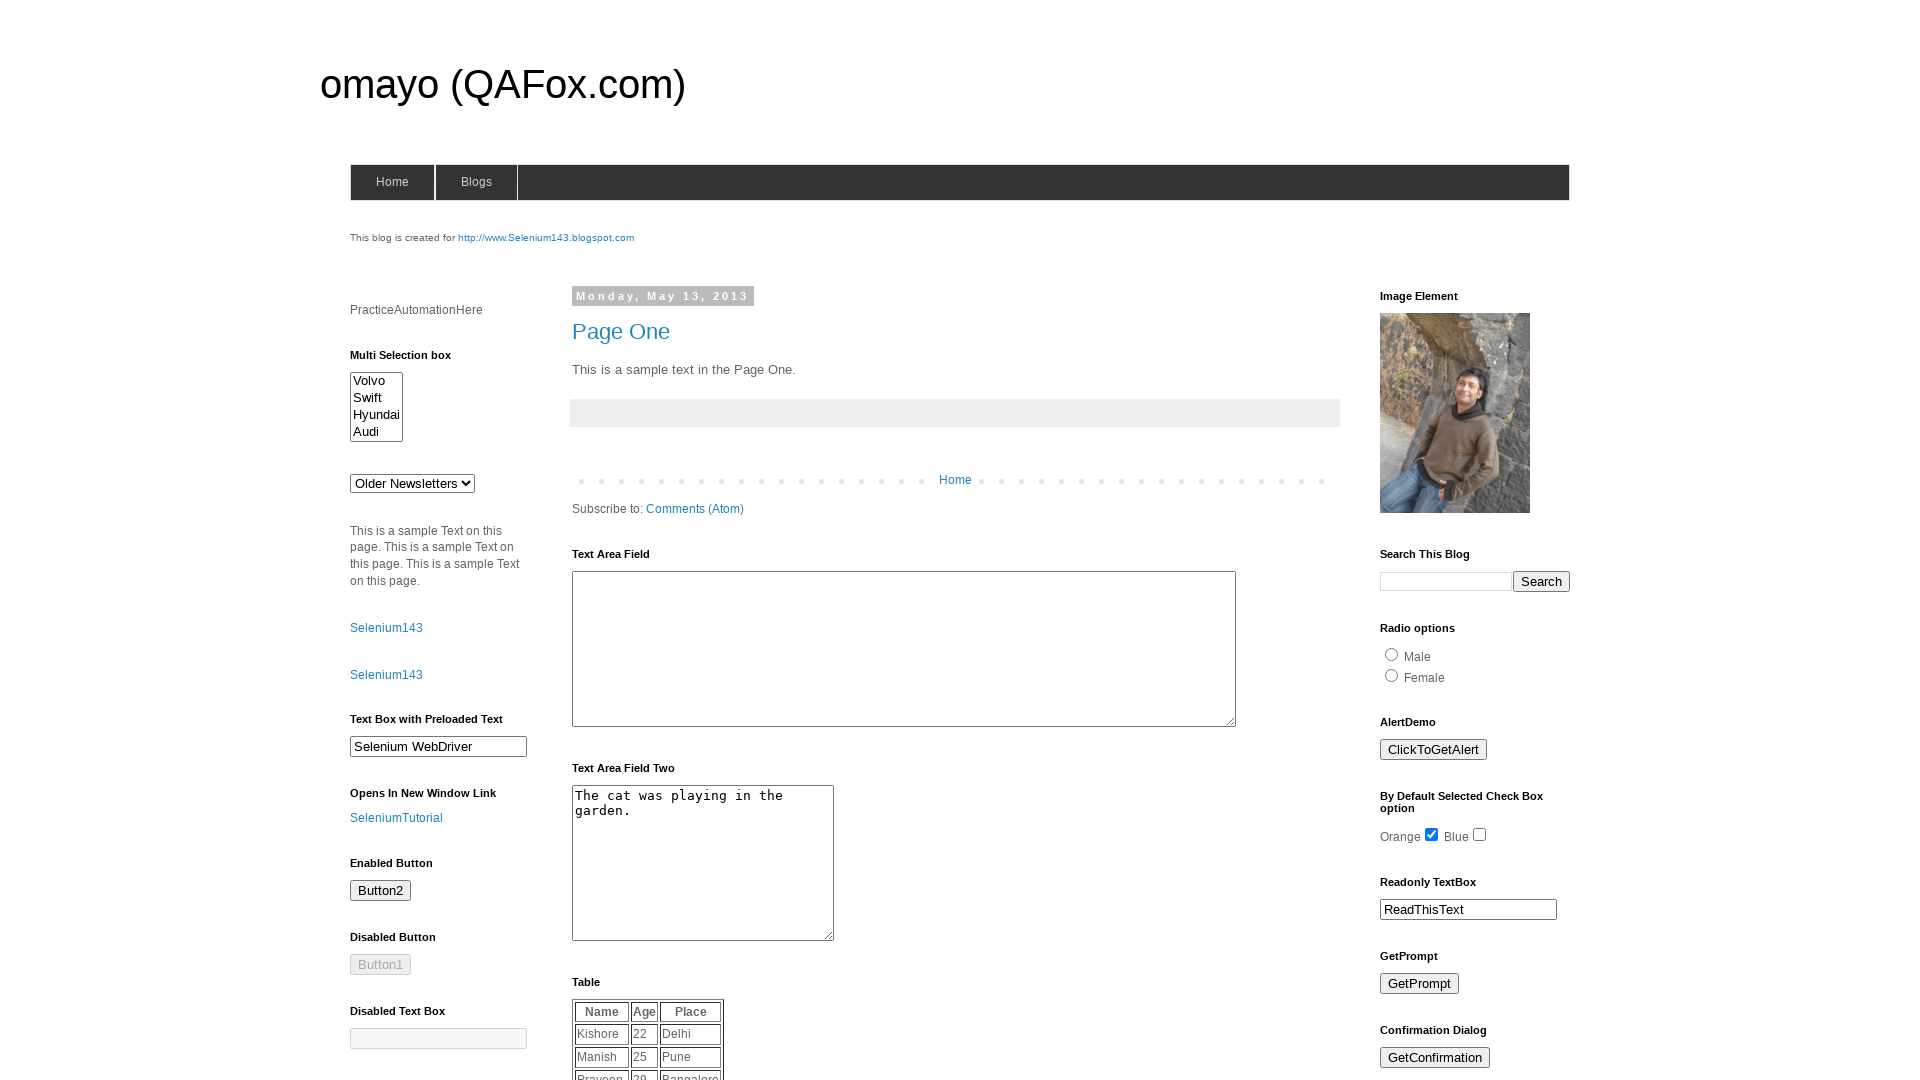

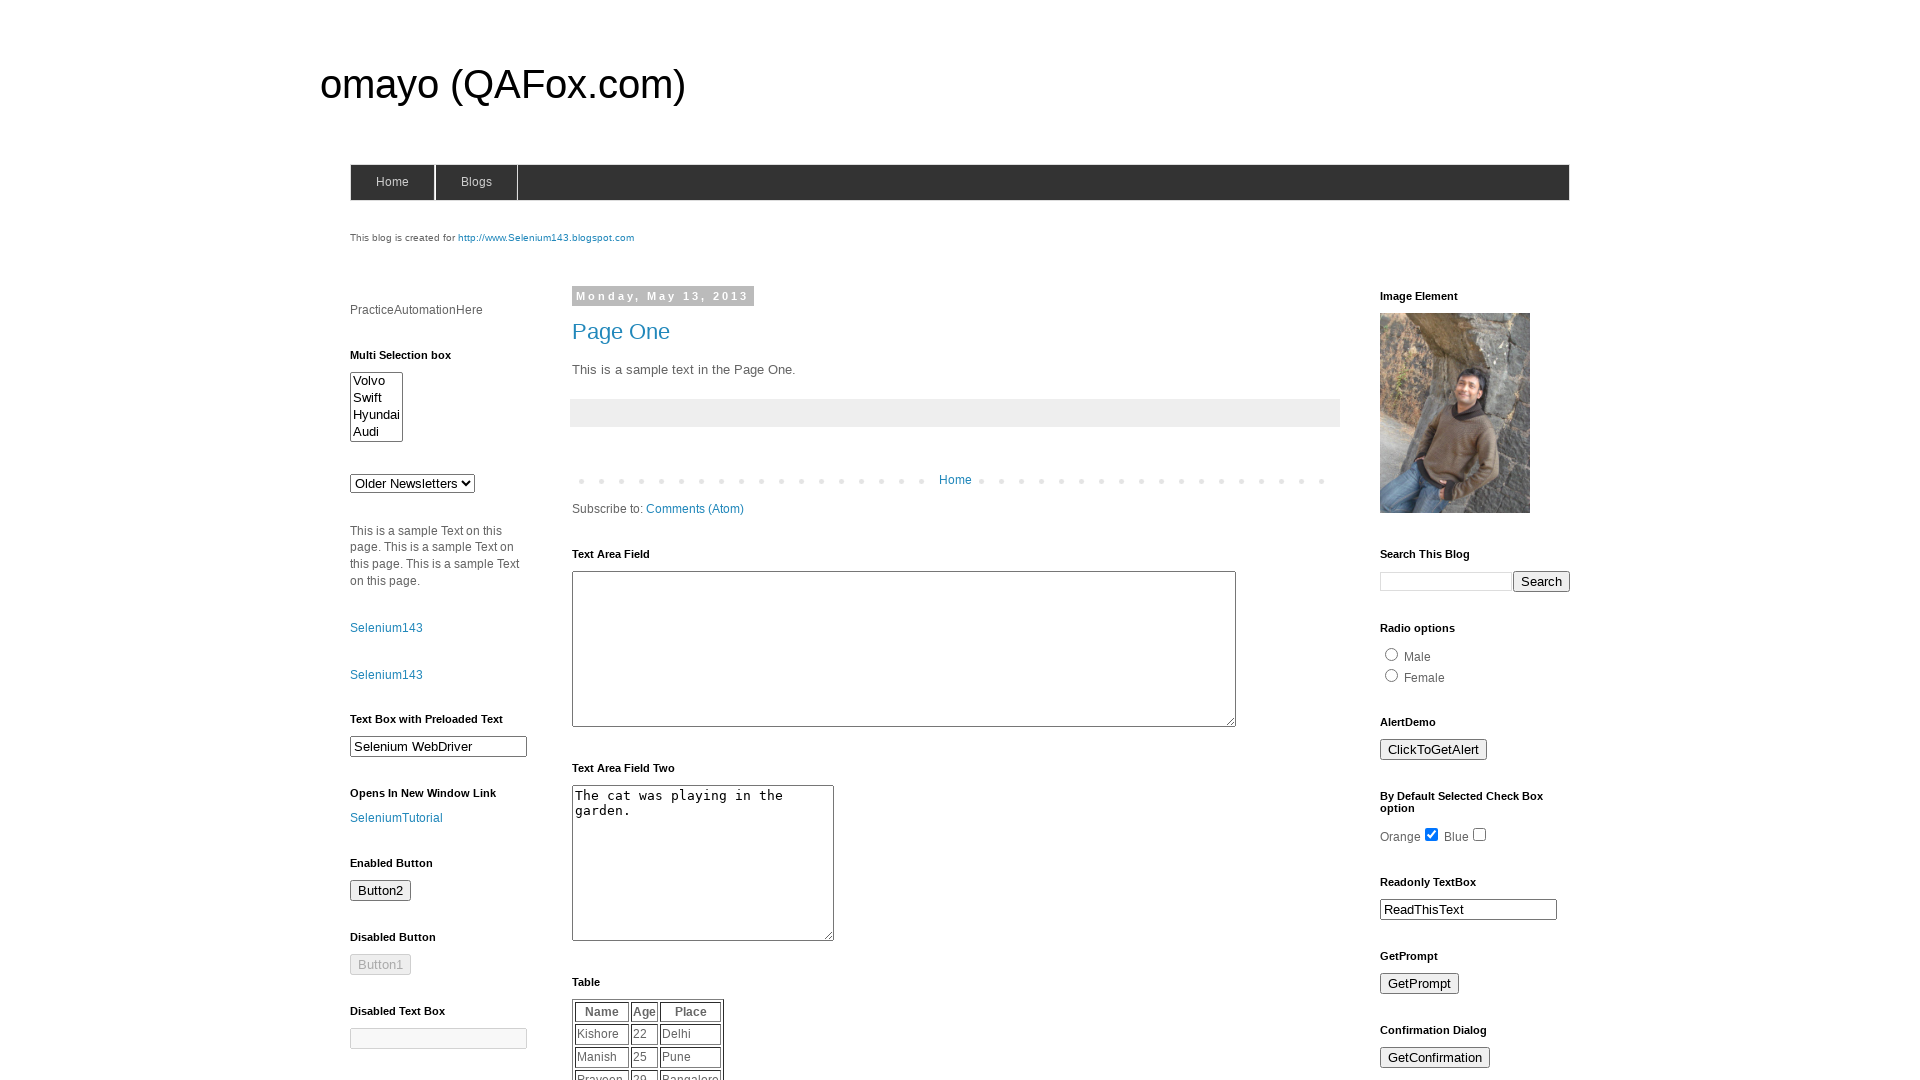